Tests pressing the tab key using keyboard action and verifies the key press is detected and displayed

Starting URL: http://the-internet.herokuapp.com/key_presses

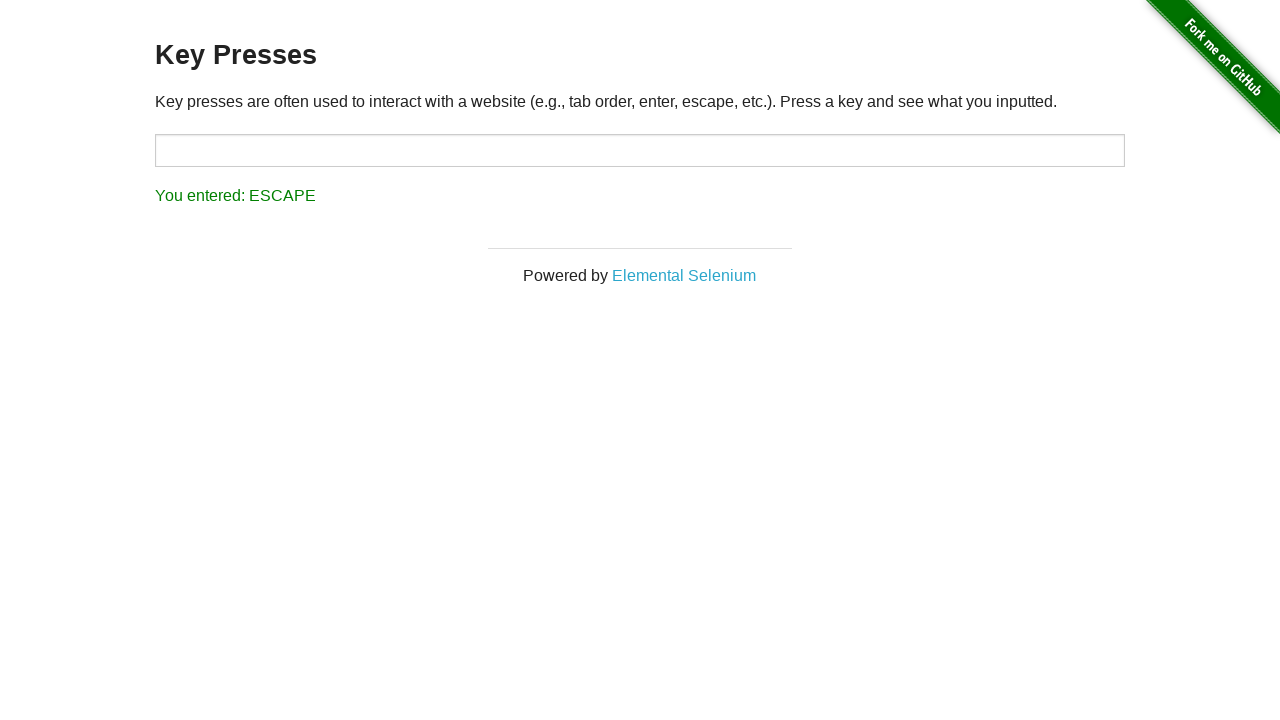

Pressed Tab key
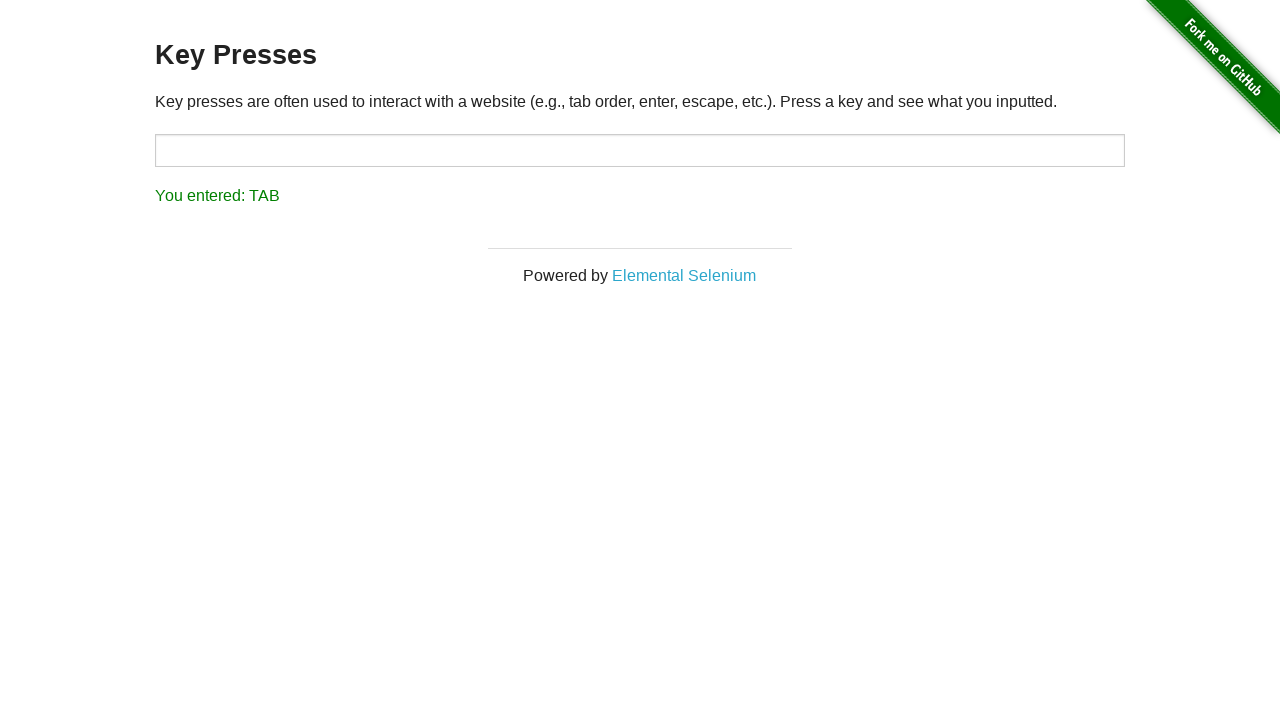

Waited for result element to load
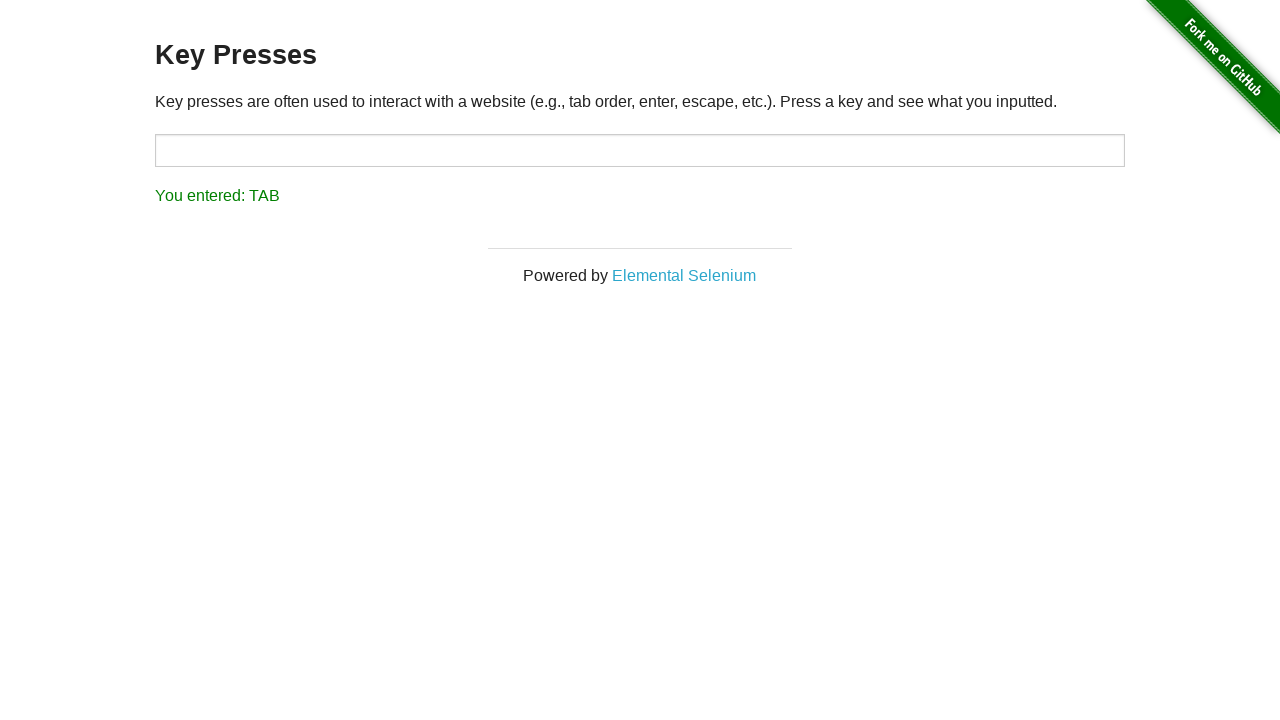

Retrieved result text content
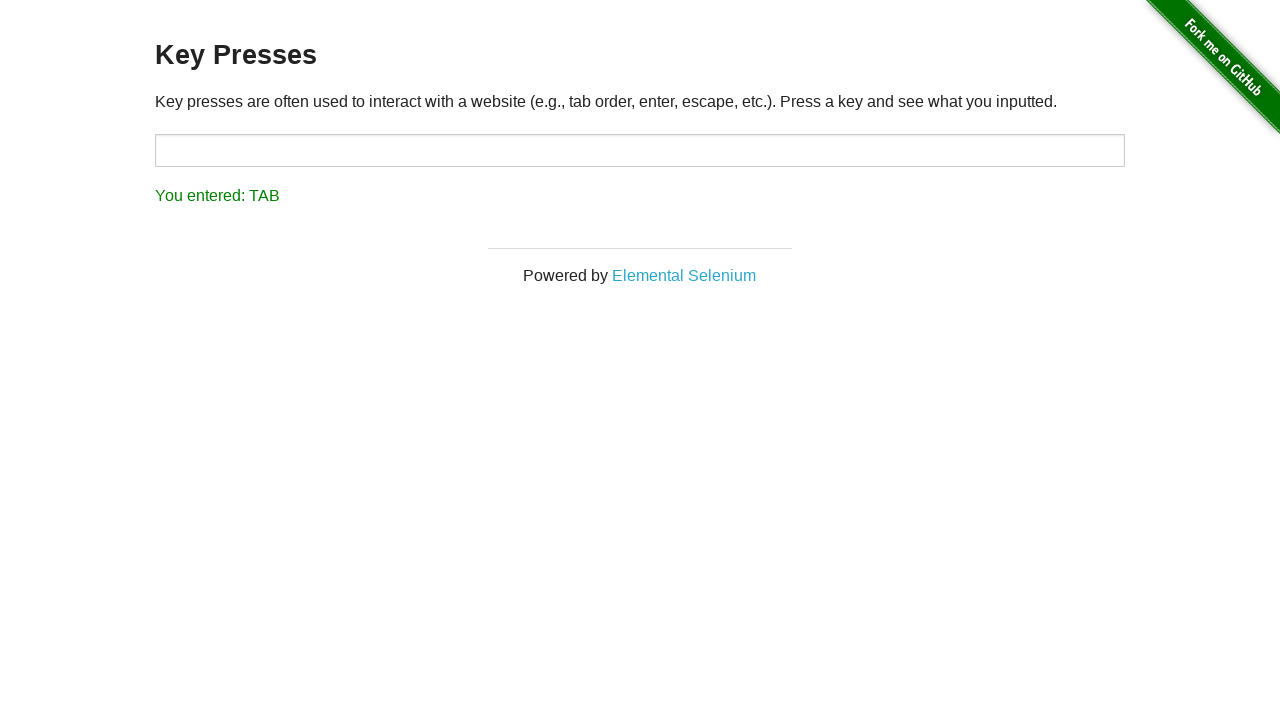

Verified that result text correctly shows 'You entered: TAB'
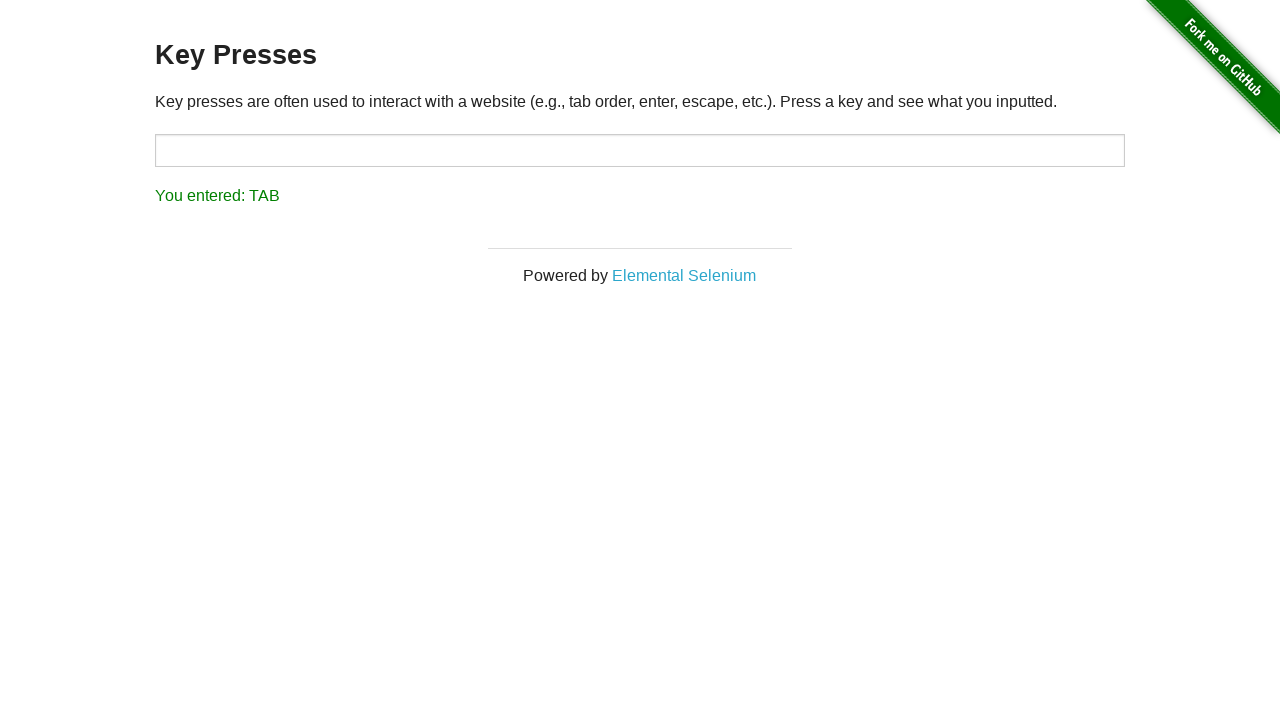

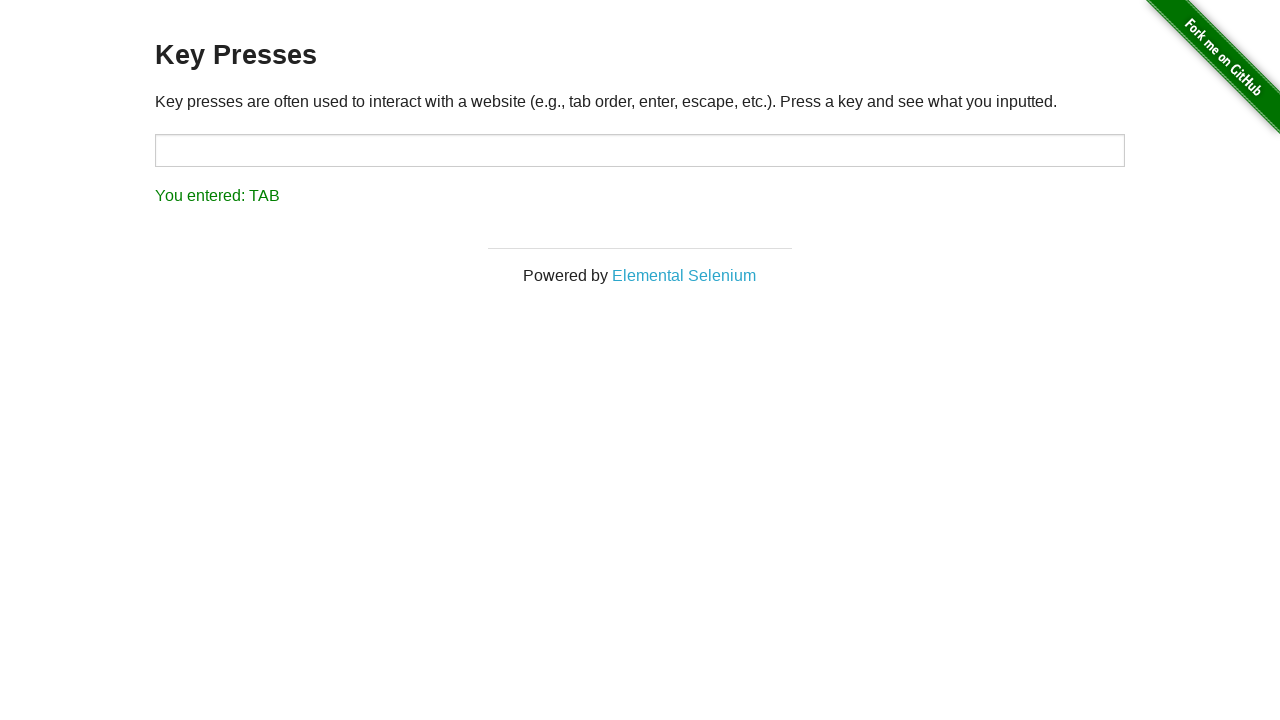